Navigates to Flipkart homepage to verify the page loads successfully

Starting URL: https://www.flipkart.com

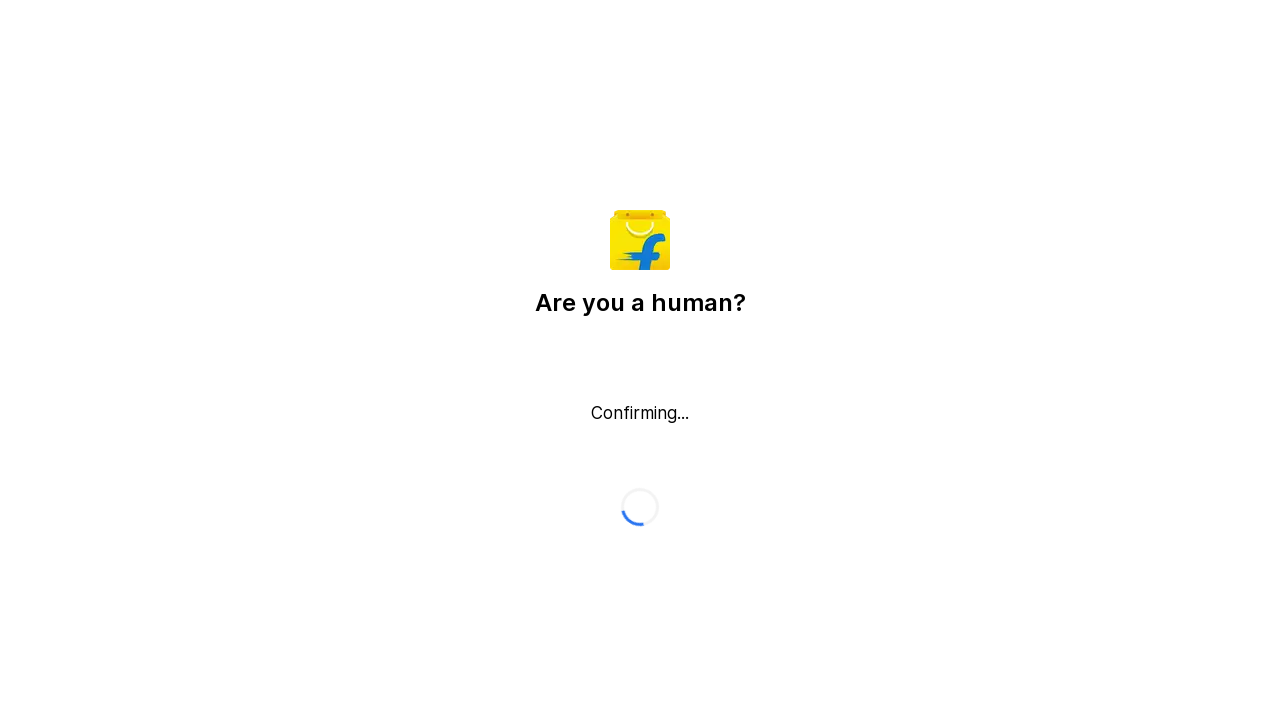

Waited for Flipkart homepage to reach domcontentloaded state
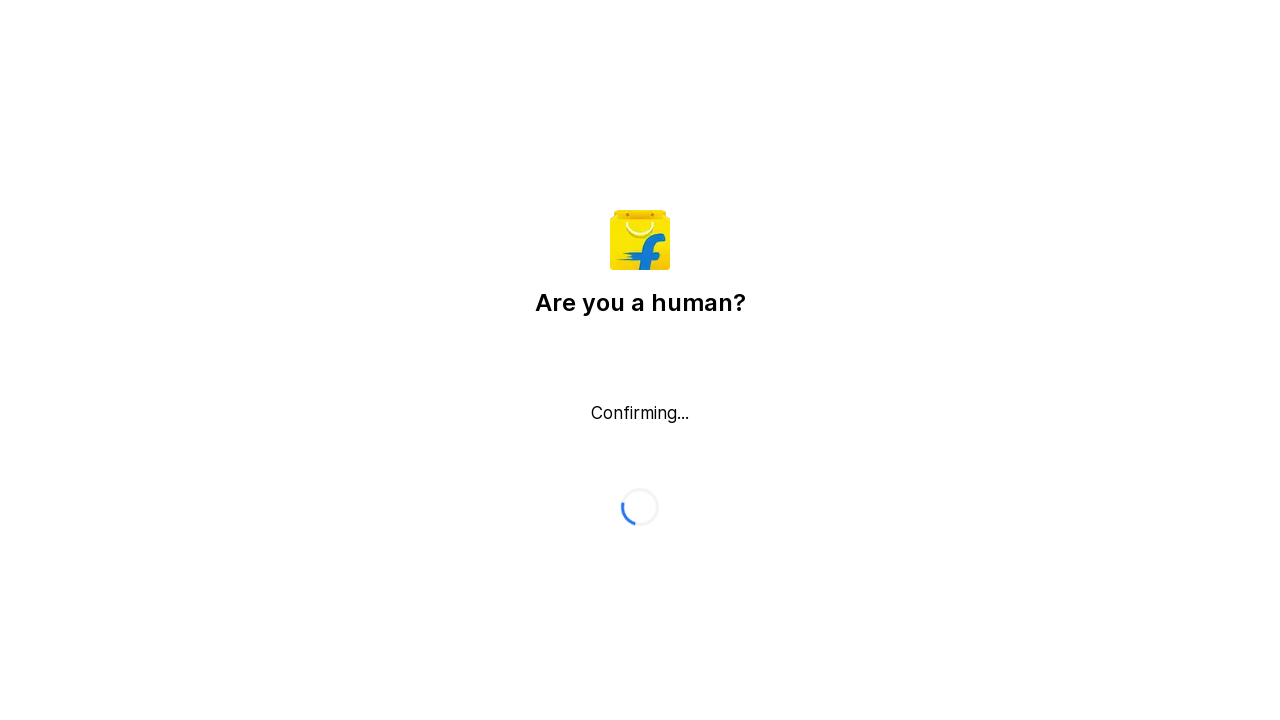

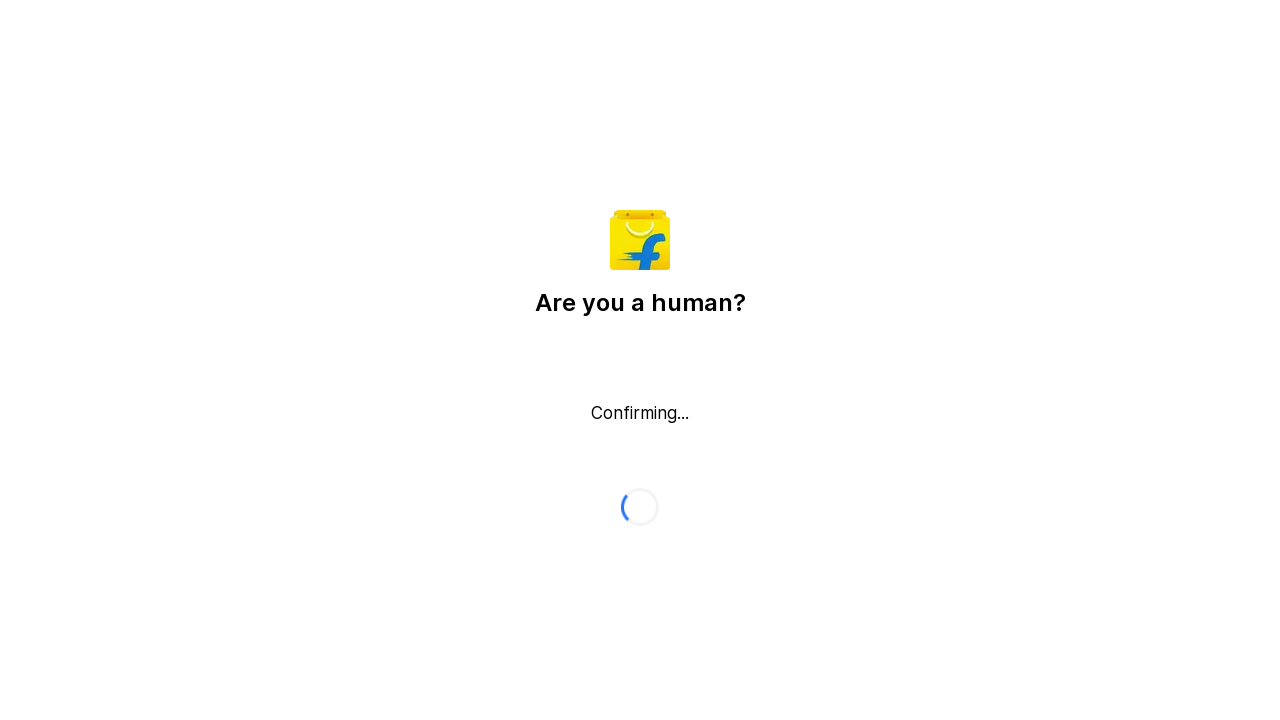